Demonstrates various scrolling techniques on hotels.com including scrolling by pixel amount, scrolling to an element, and scrolling to the bottom of the page

Starting URL: http://www.hotels.com

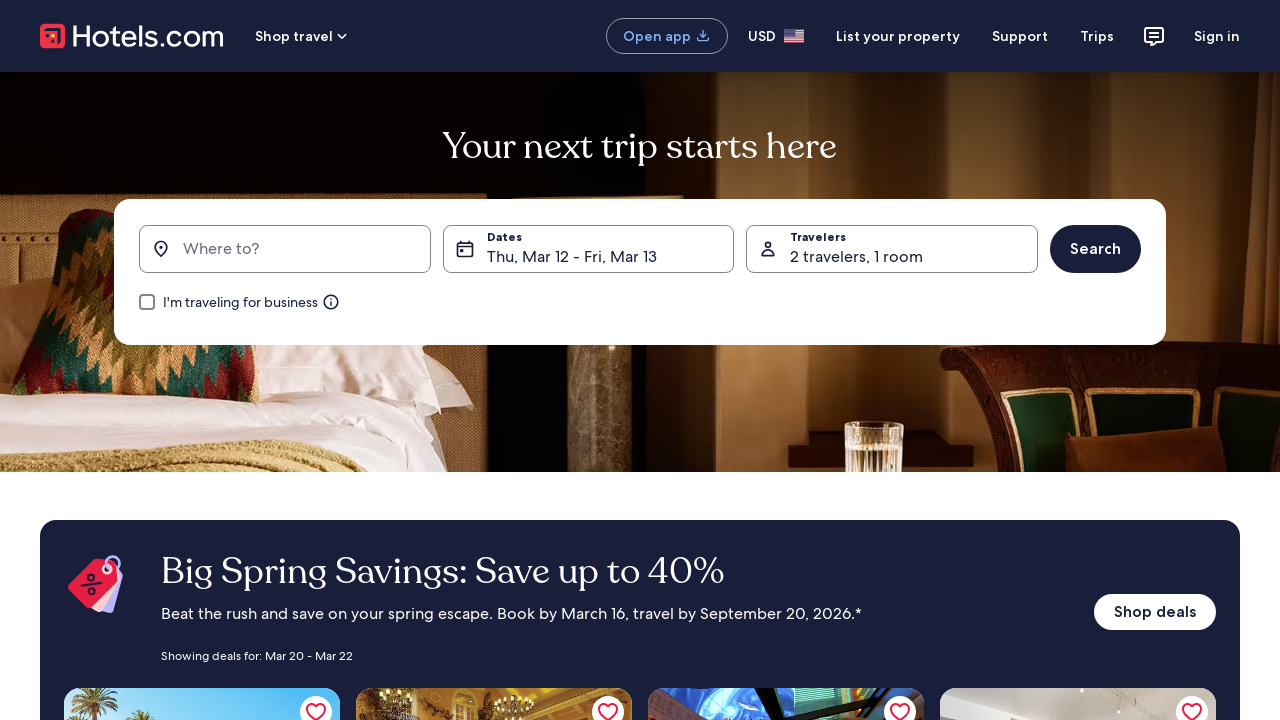

Scrolled down by 700 pixels on hotels.com
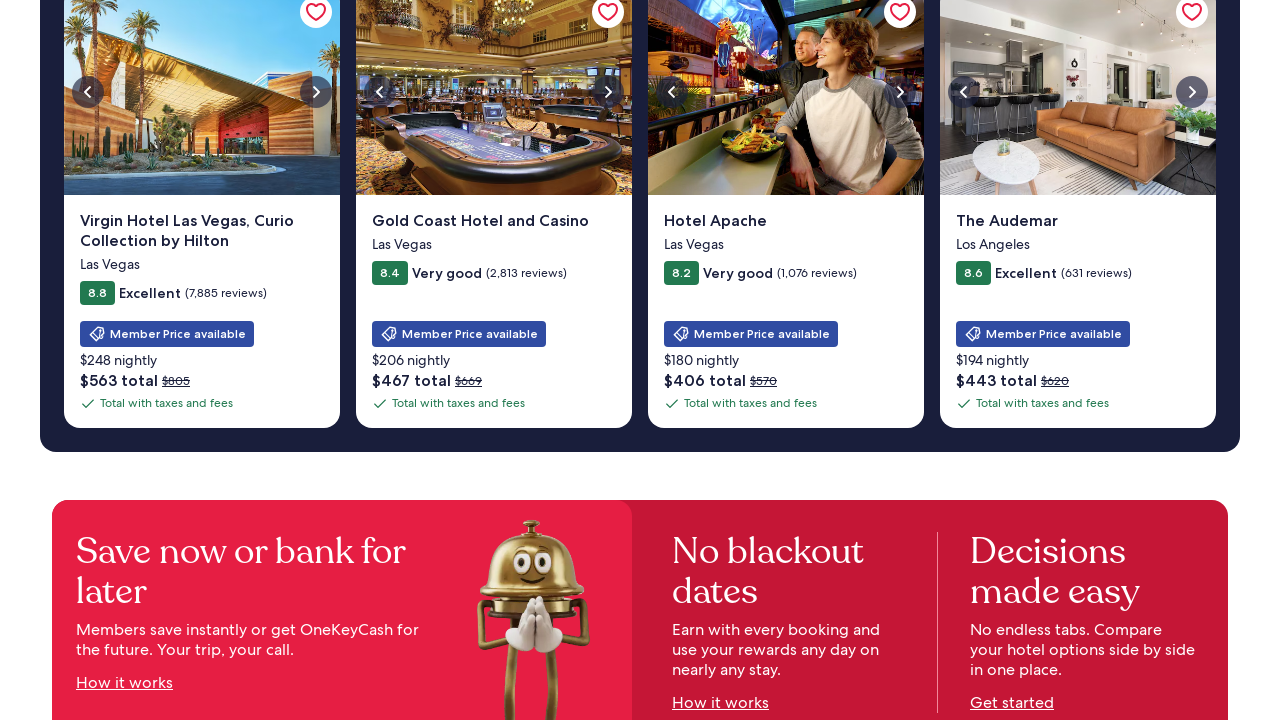

Waited 500ms for scroll effect to be visible
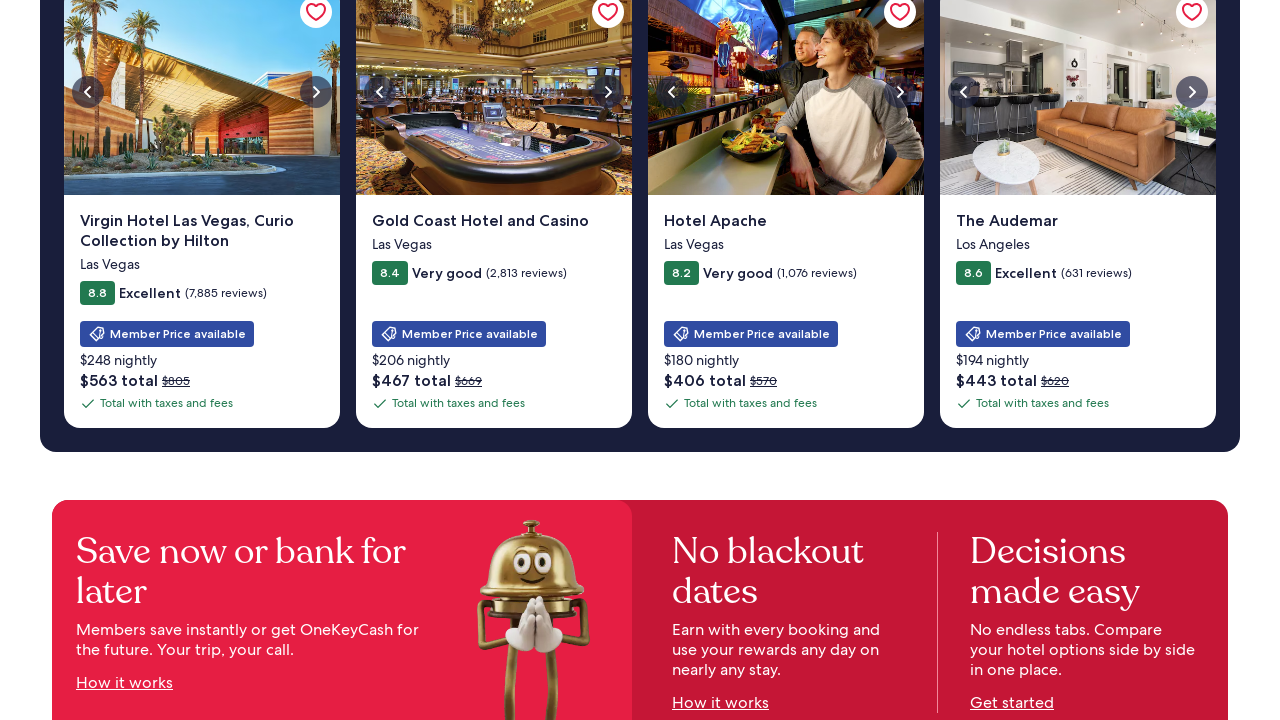

Scrolled up by 200 pixels
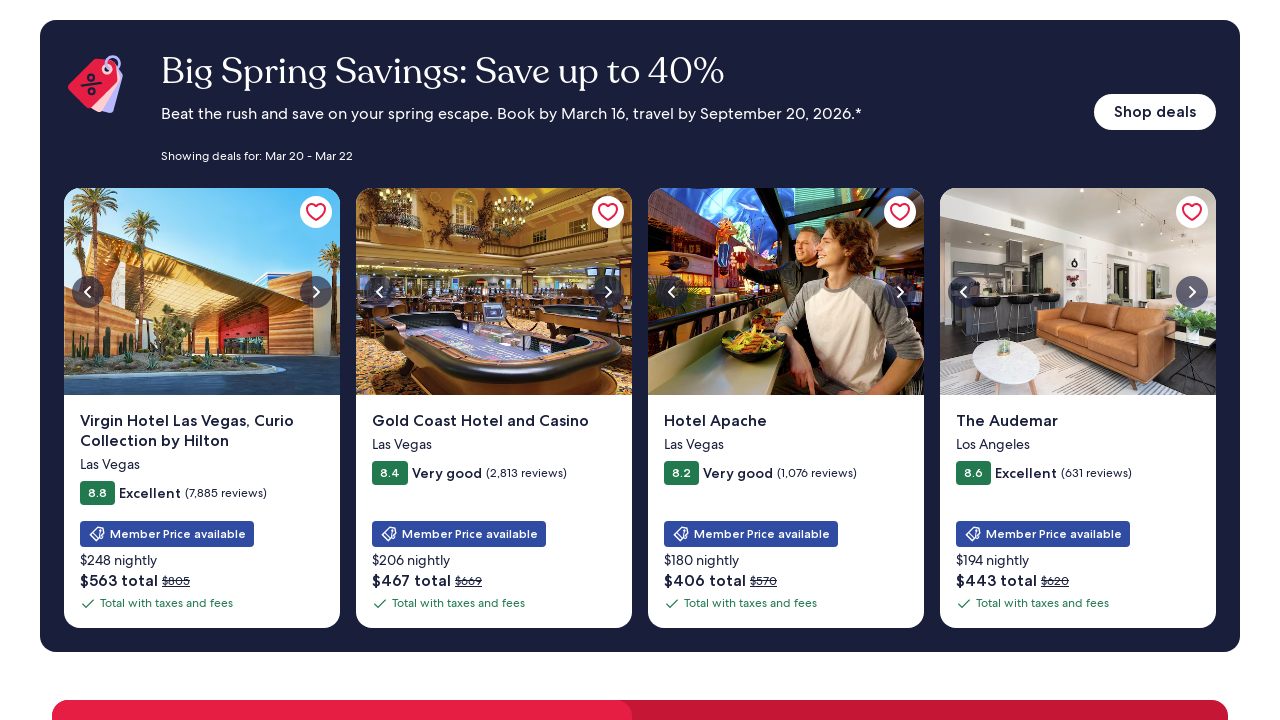

Scrolled to the bottom of the page
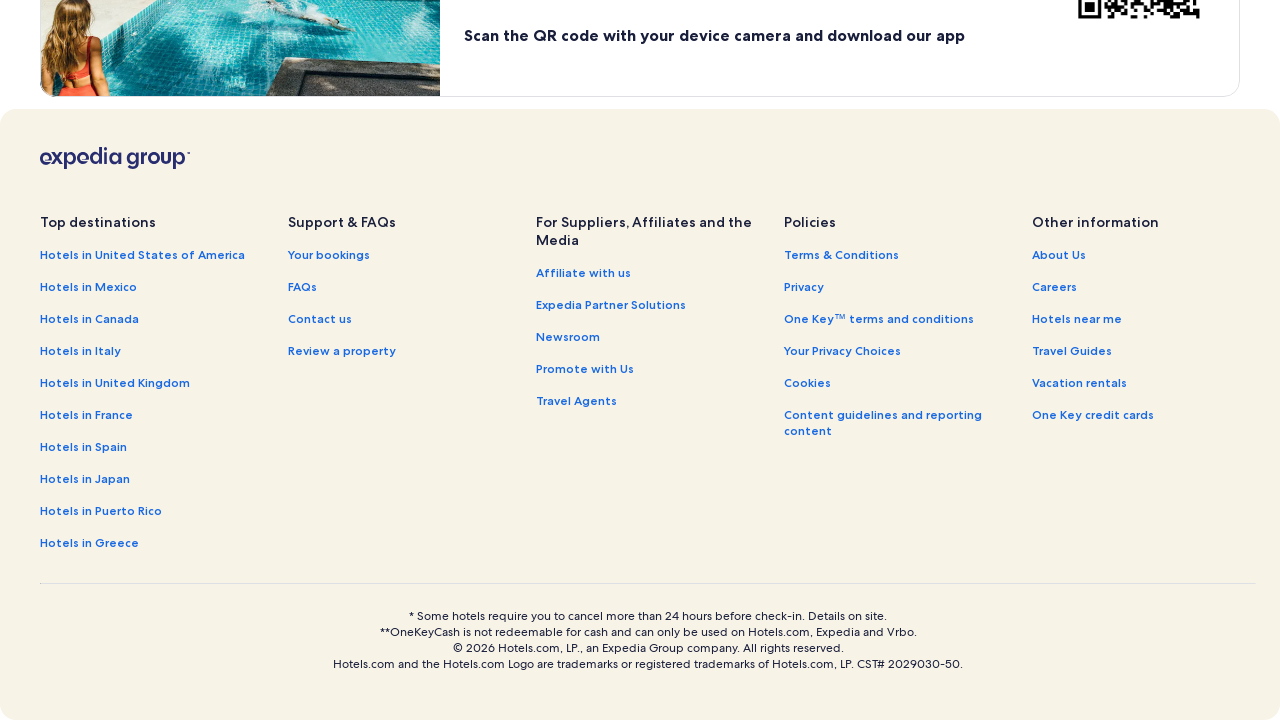

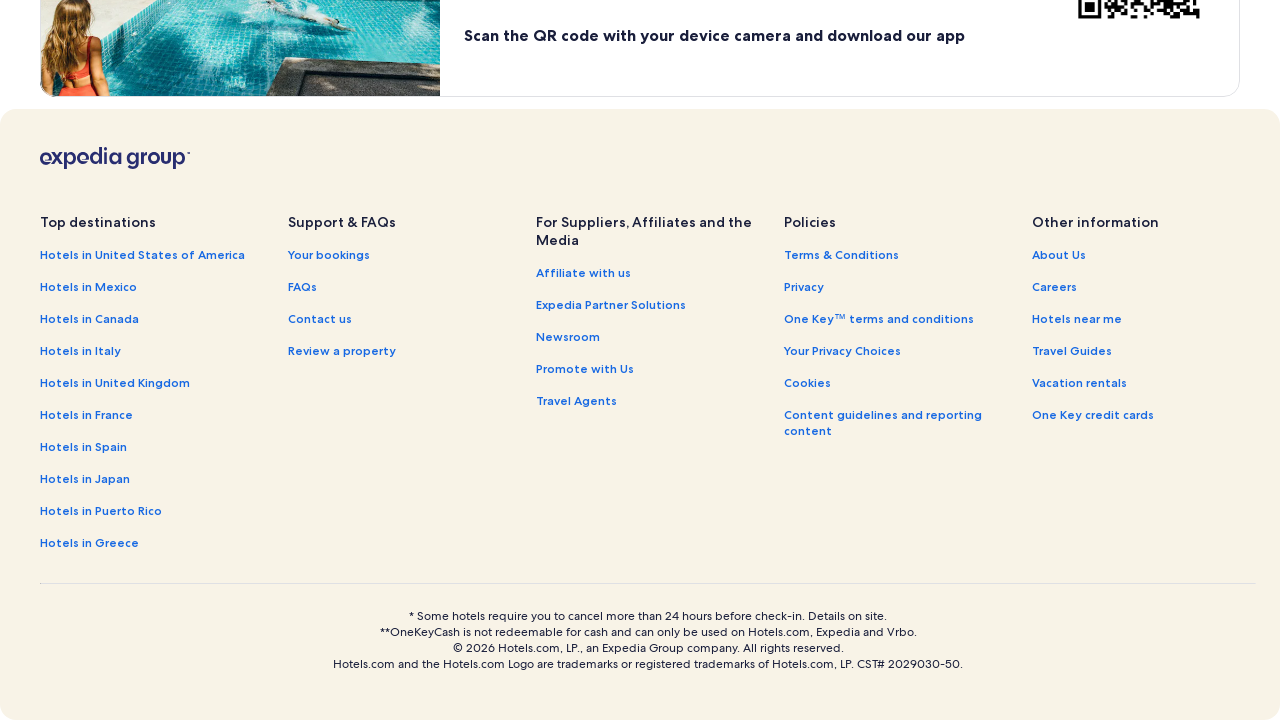